Tests adding a product to cart by opening it in a new tab, adding to cart, then verifying it appears in the shopping cart

Starting URL: https://www.demoblaze.com/index.html

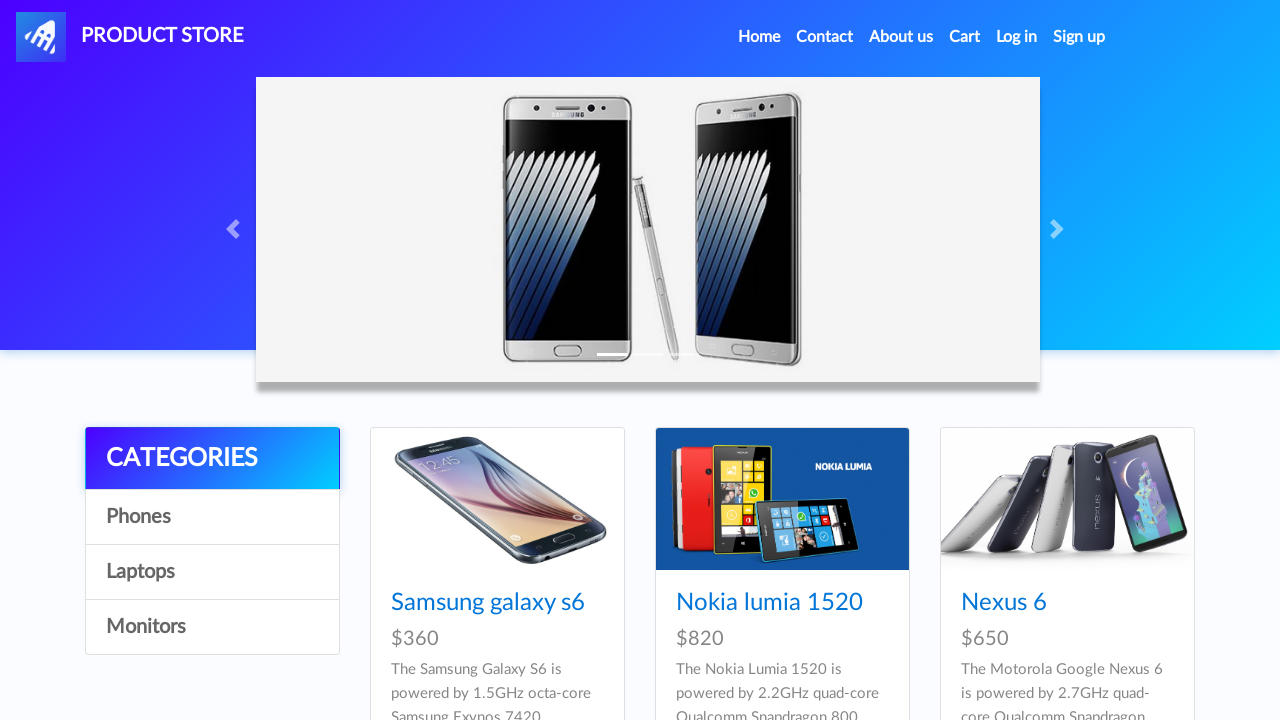

Retrieved first product name from listing
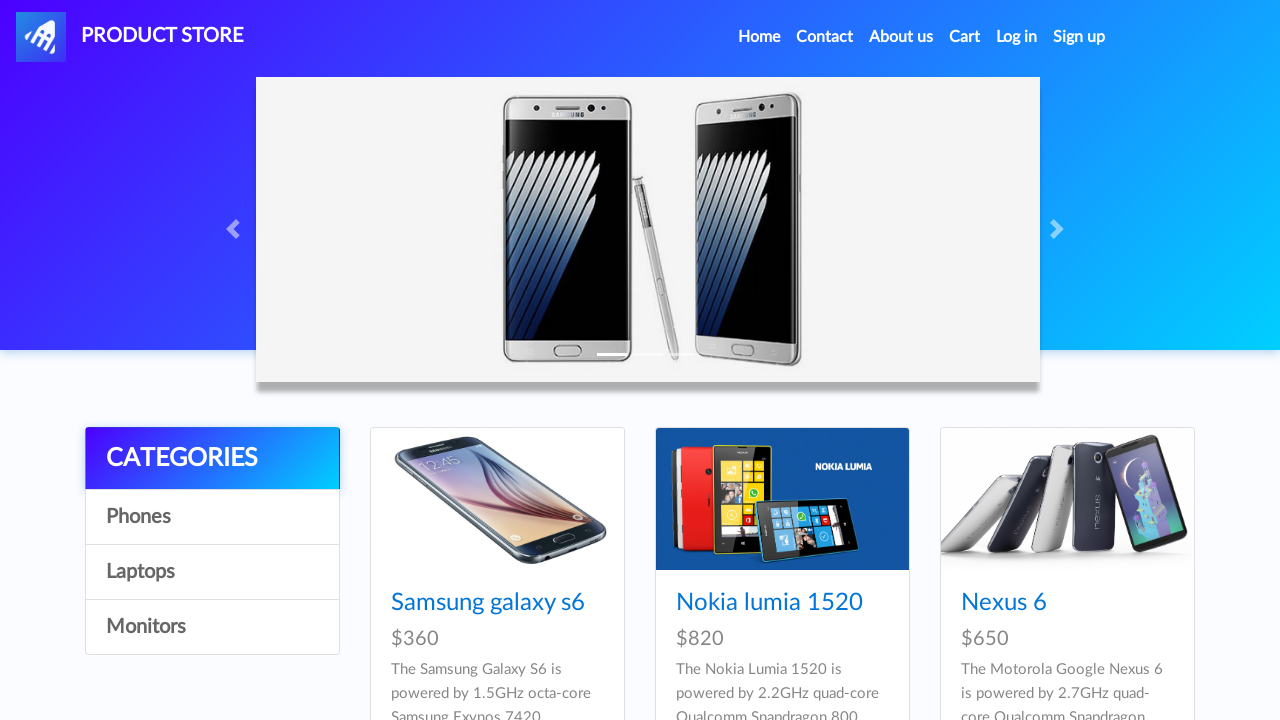

Retrieved product href attribute
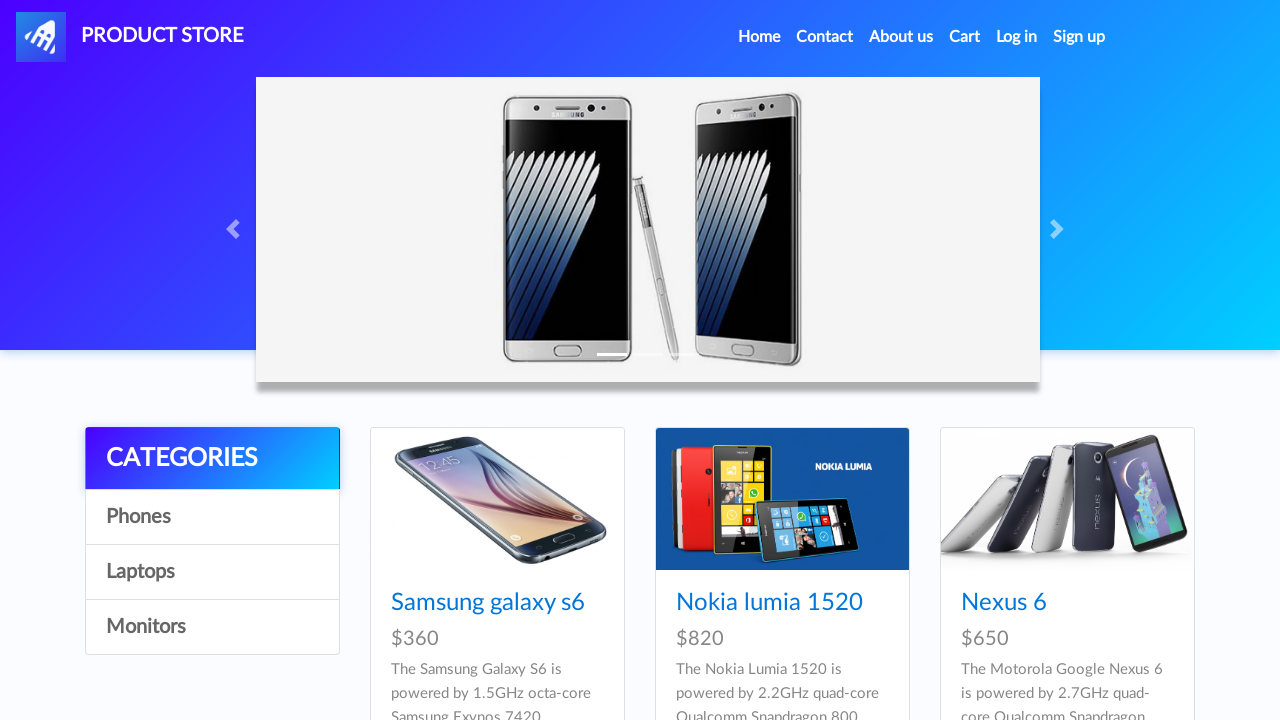

Opened product in new tab: Samsung galaxy s6
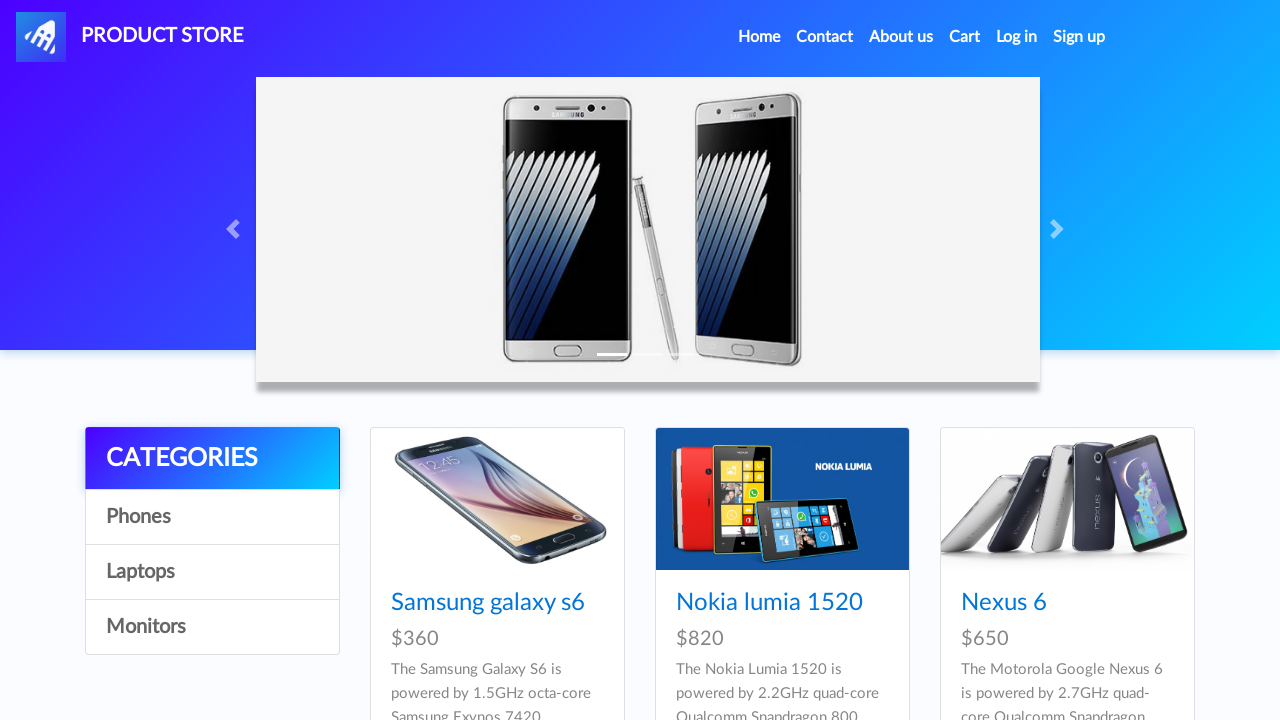

Clicked 'Add to Cart' button at (610, 440) on a[onclick="addToCart(1)"]
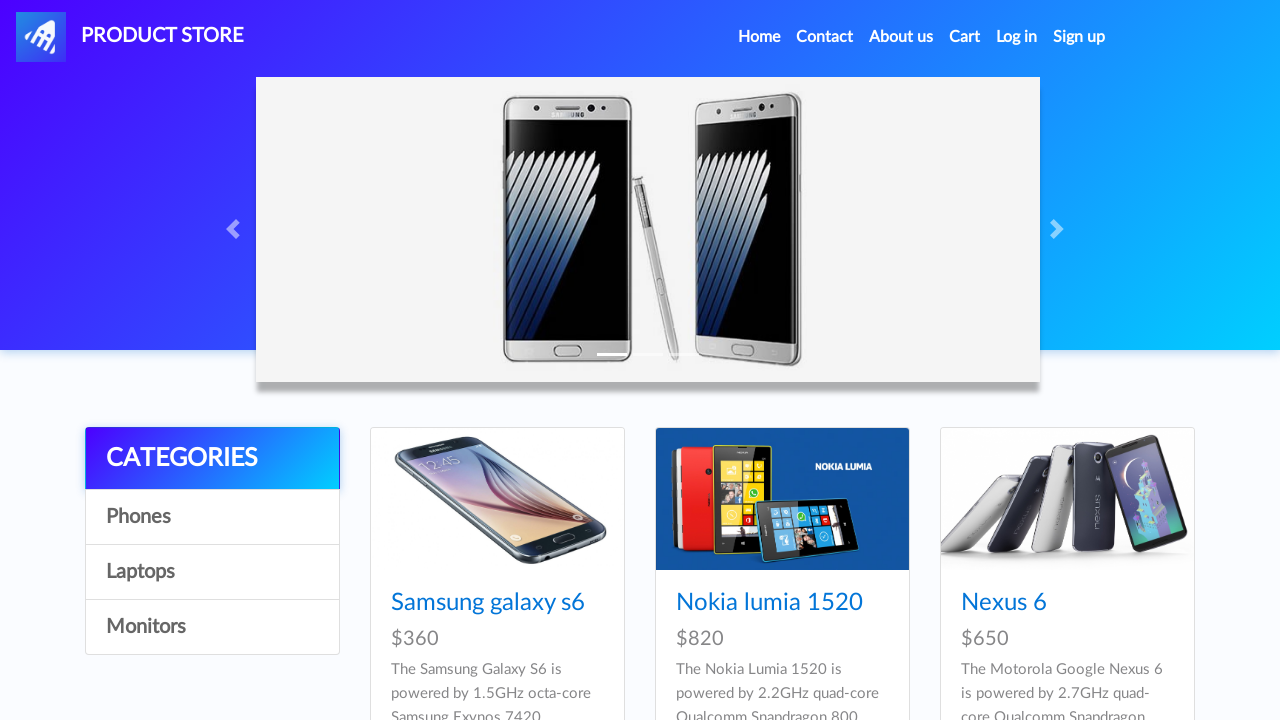

Set up dialog handler to accept alerts
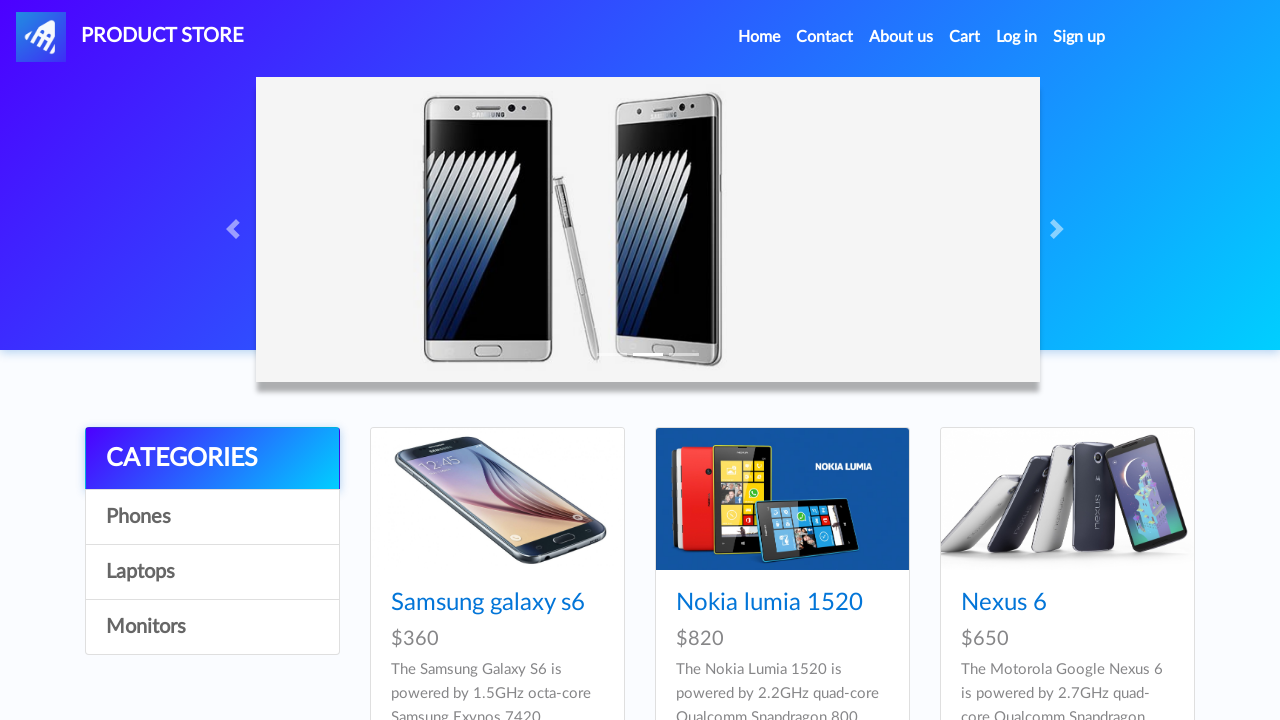

Waited for alert to be processed
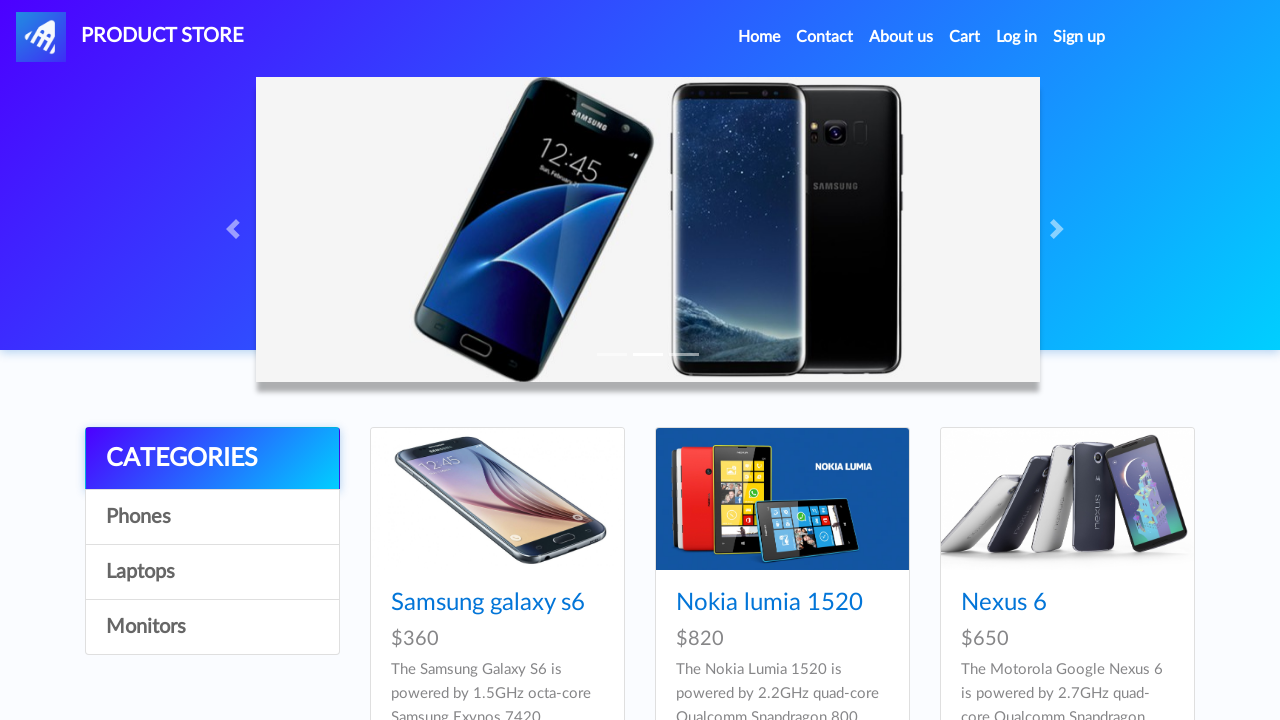

Clicked cart icon to open shopping cart at (965, 37) on a#cartur
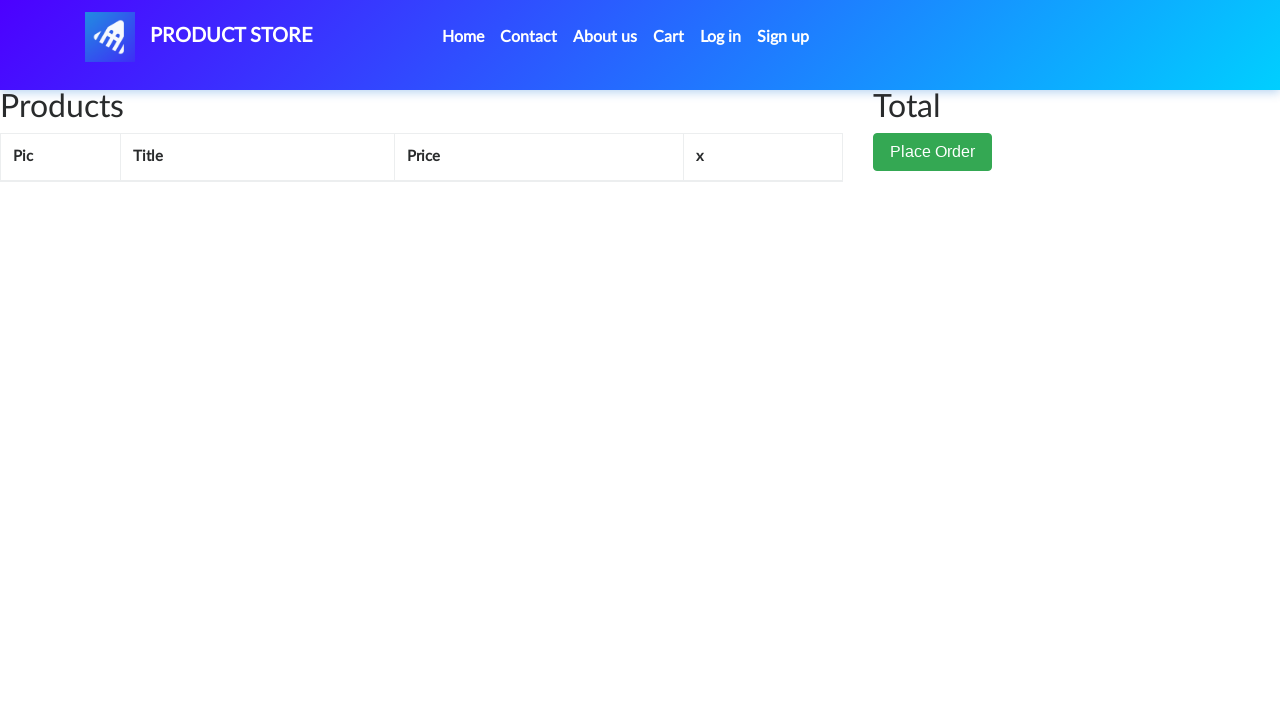

Cart loaded and product row visible
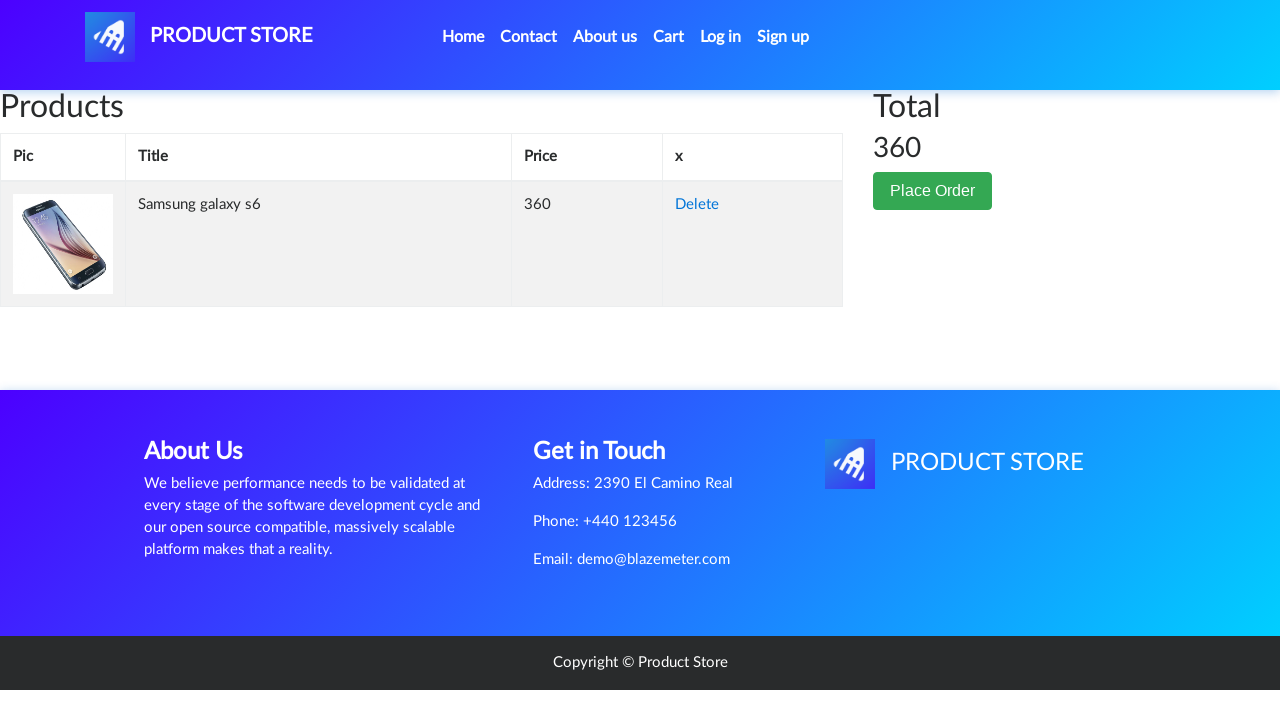

Retrieved product name from cart
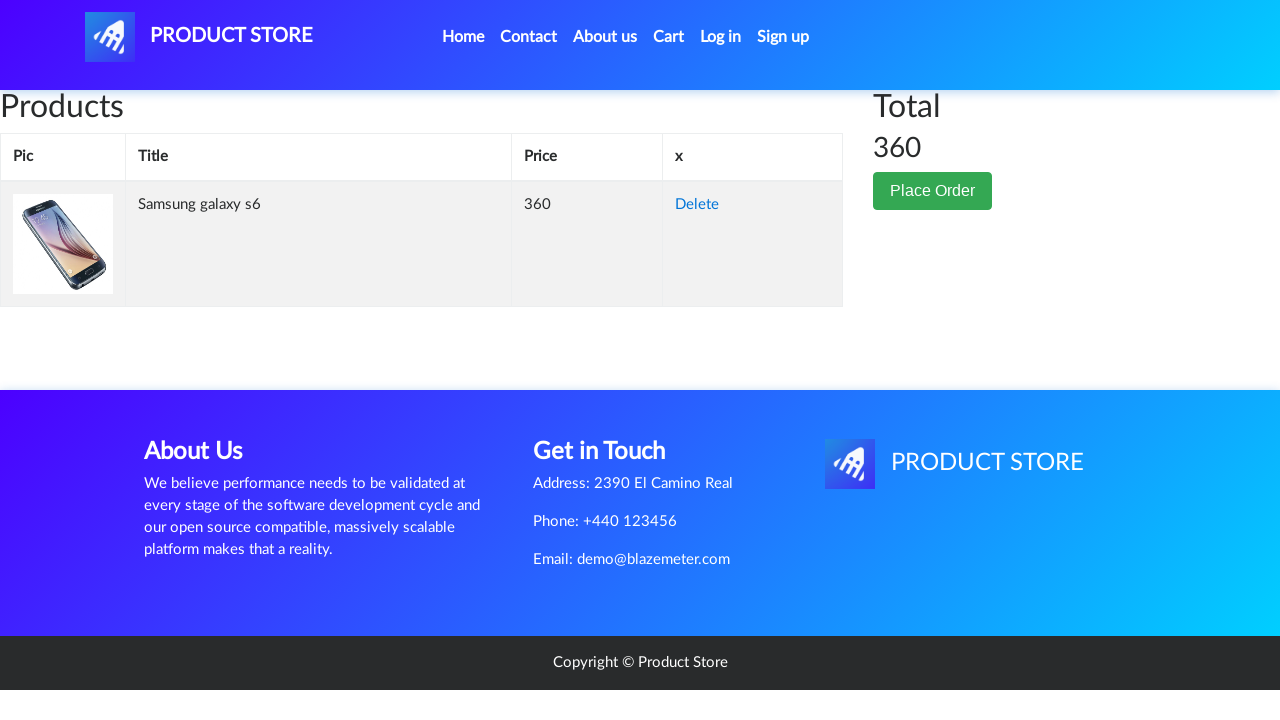

Verified product 'Samsung galaxy s6' successfully added to cart
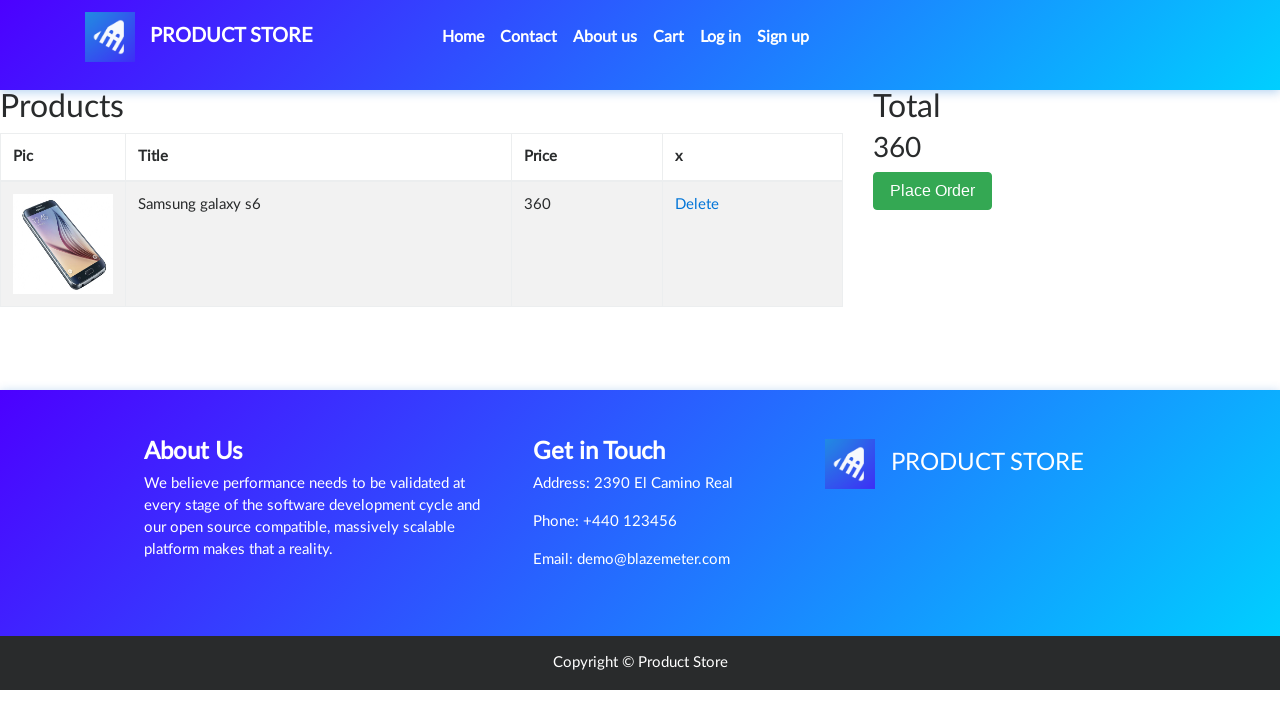

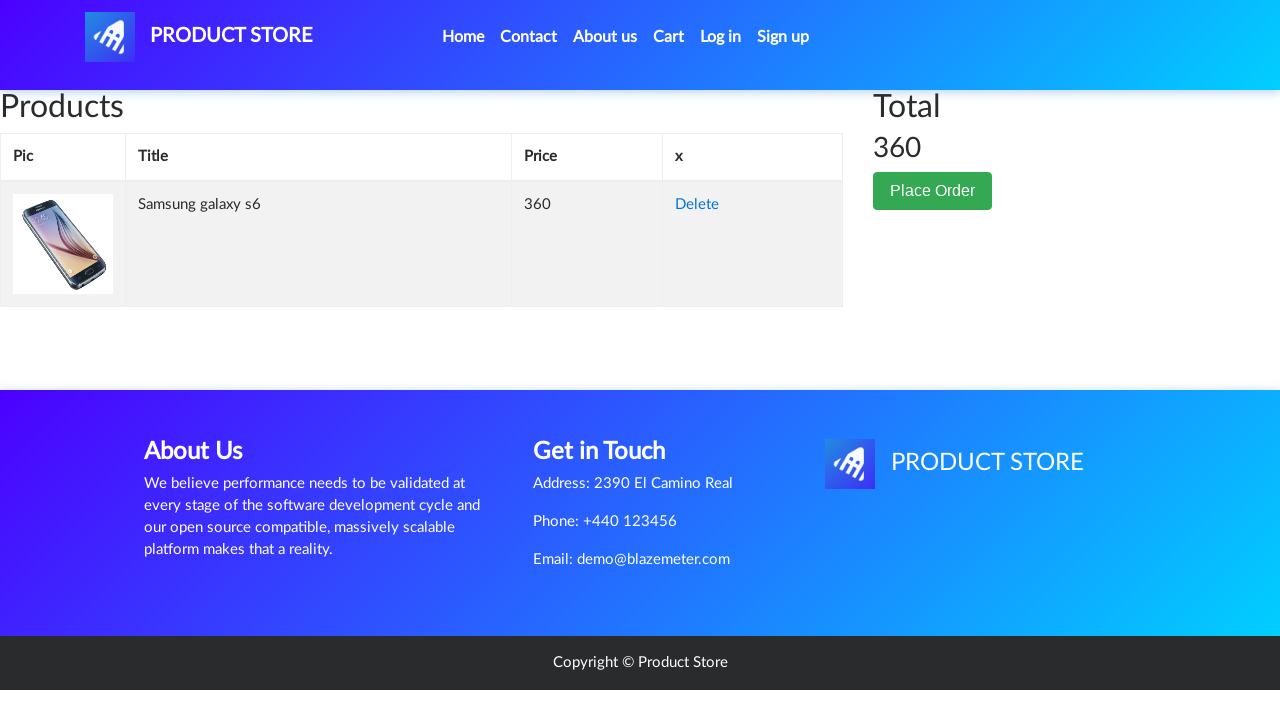